Tests horizontal scrolling functionality on a dashboard page by scrolling right twice using JavaScript execution

Starting URL: https://dashboards.handmadeinteractive.com/jasonlove/

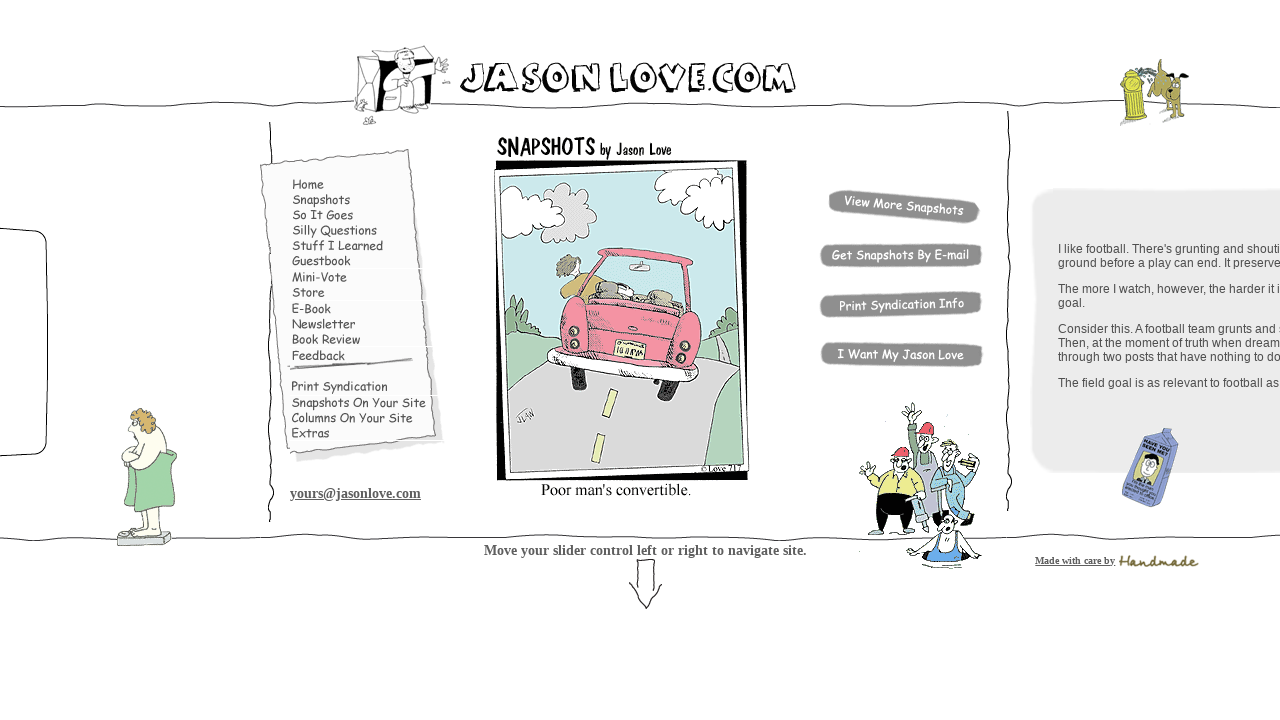

Scrolled right by 1000 pixels using JavaScript
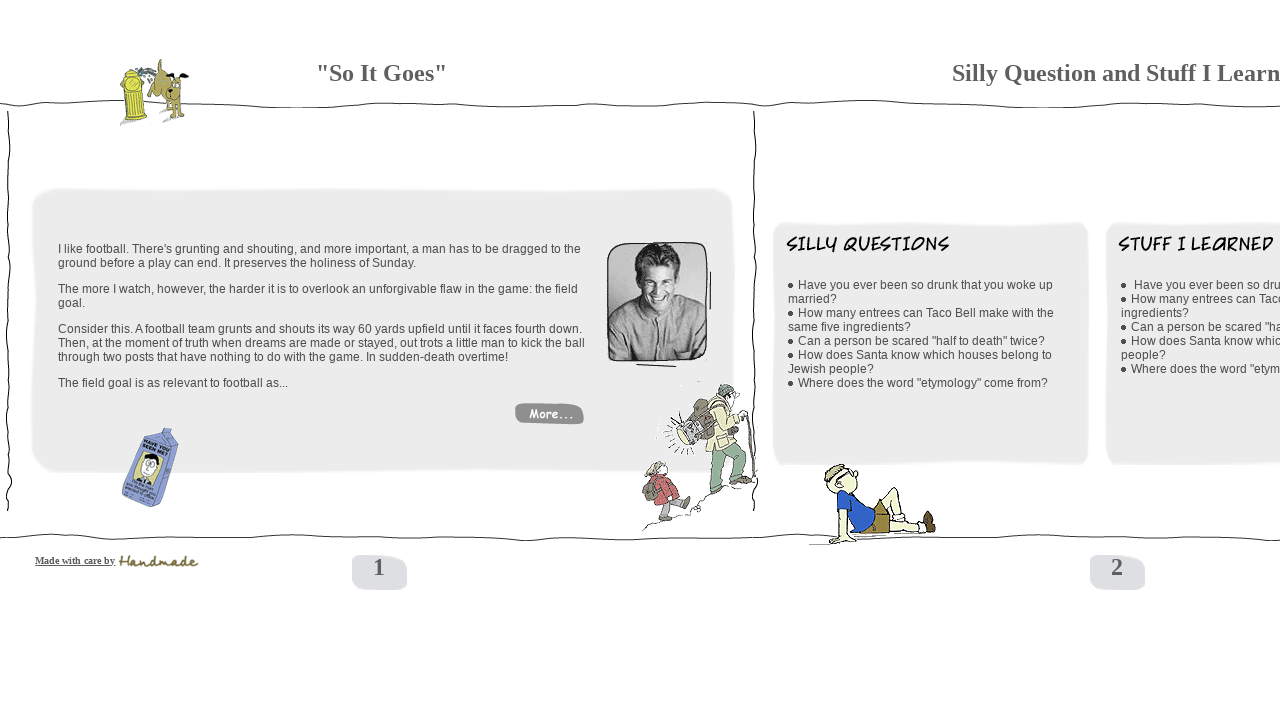

Waited 2 seconds for scroll animation and content to load
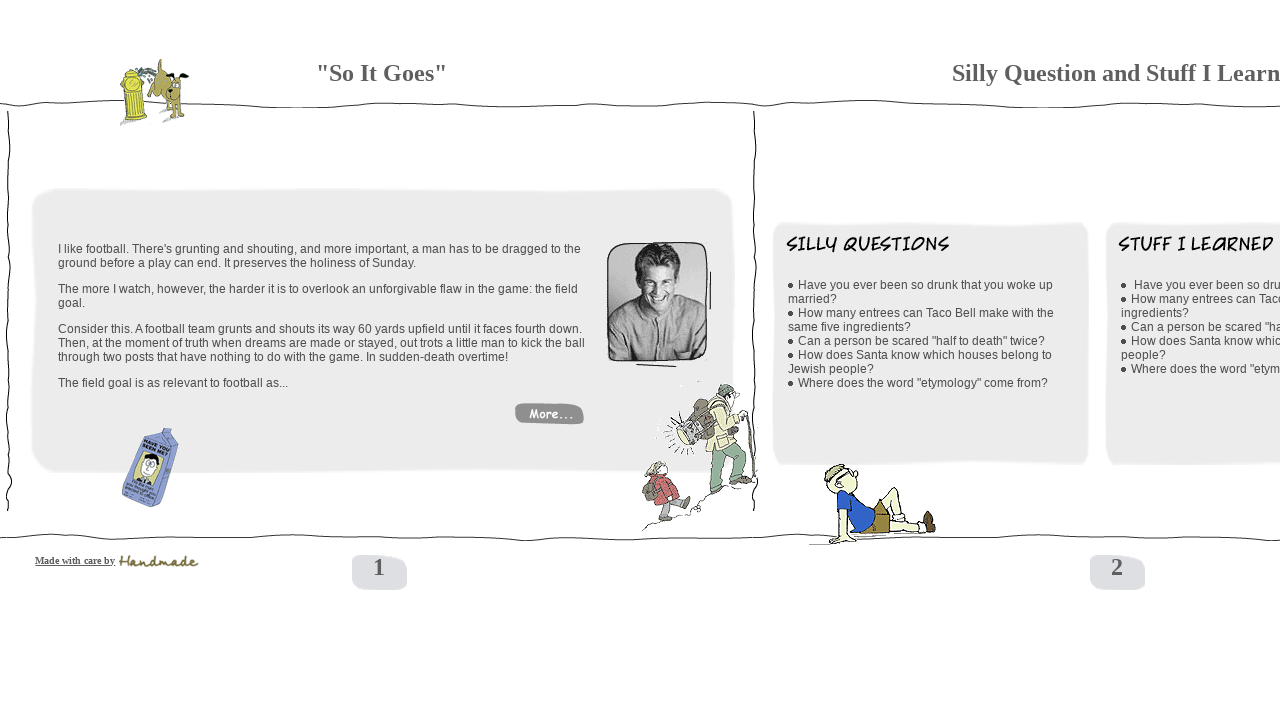

Scrolled right by 1000 pixels using JavaScript
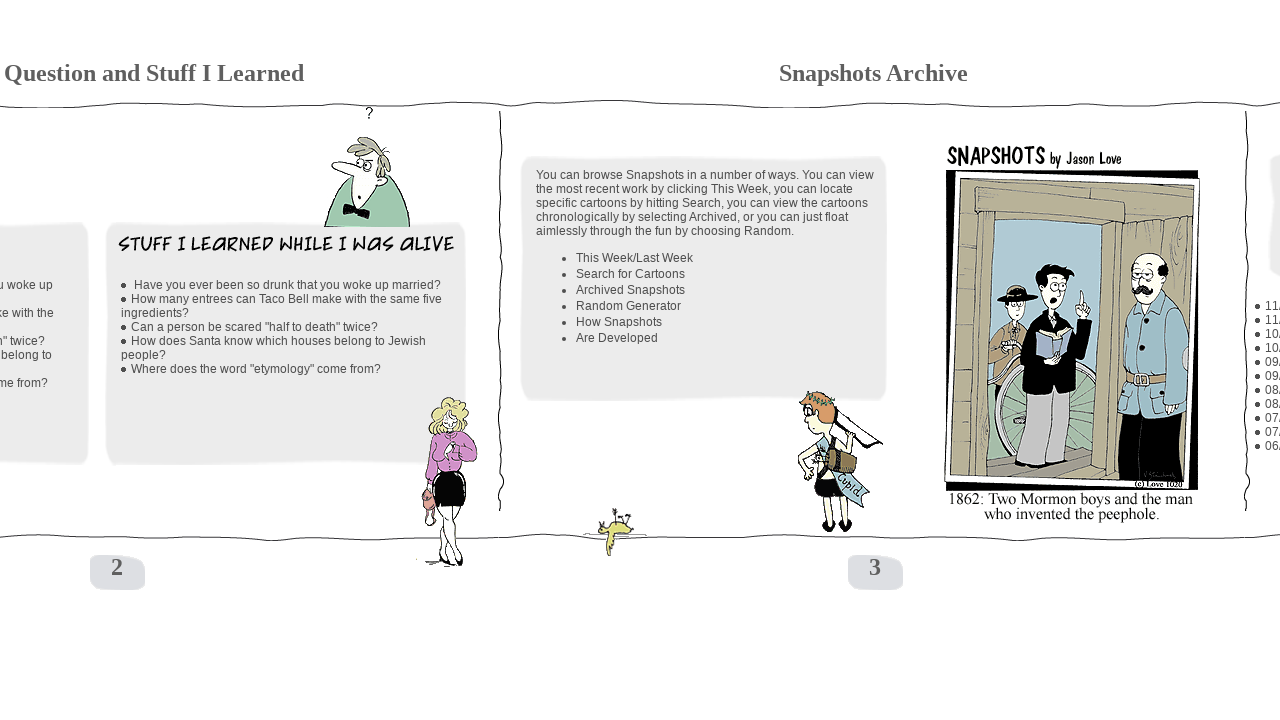

Waited 2 seconds for scroll animation and content to load
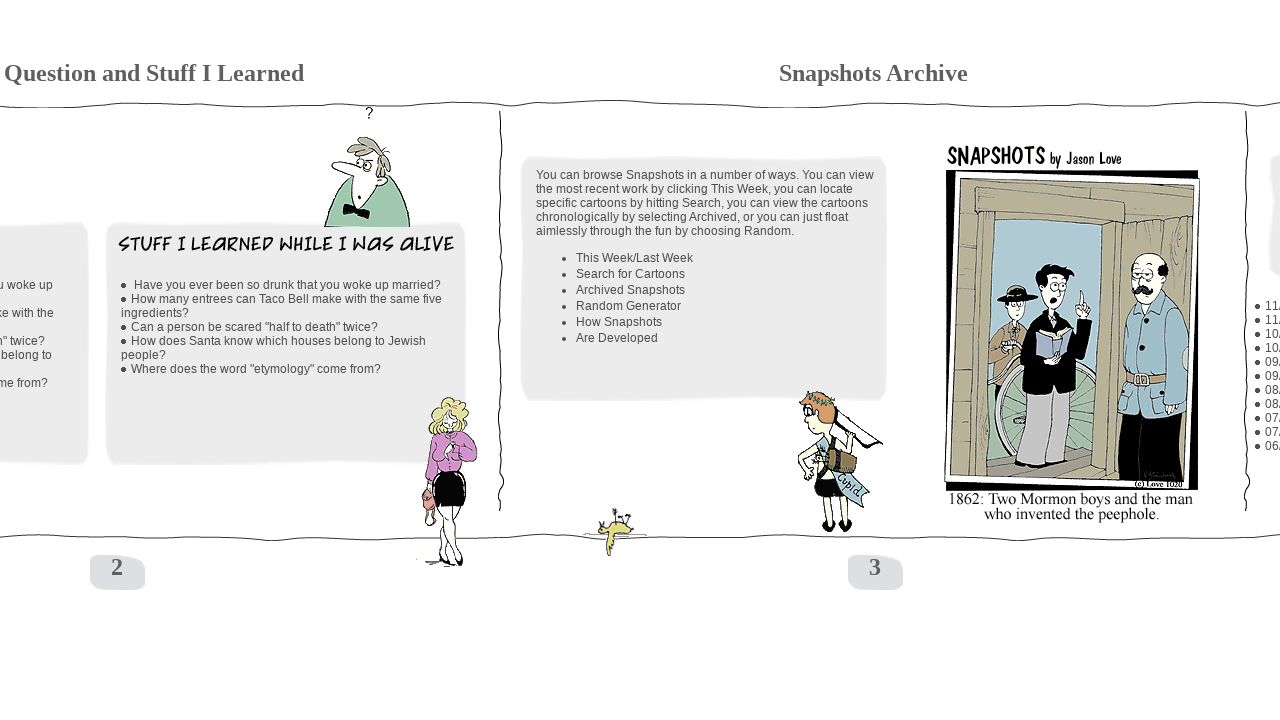

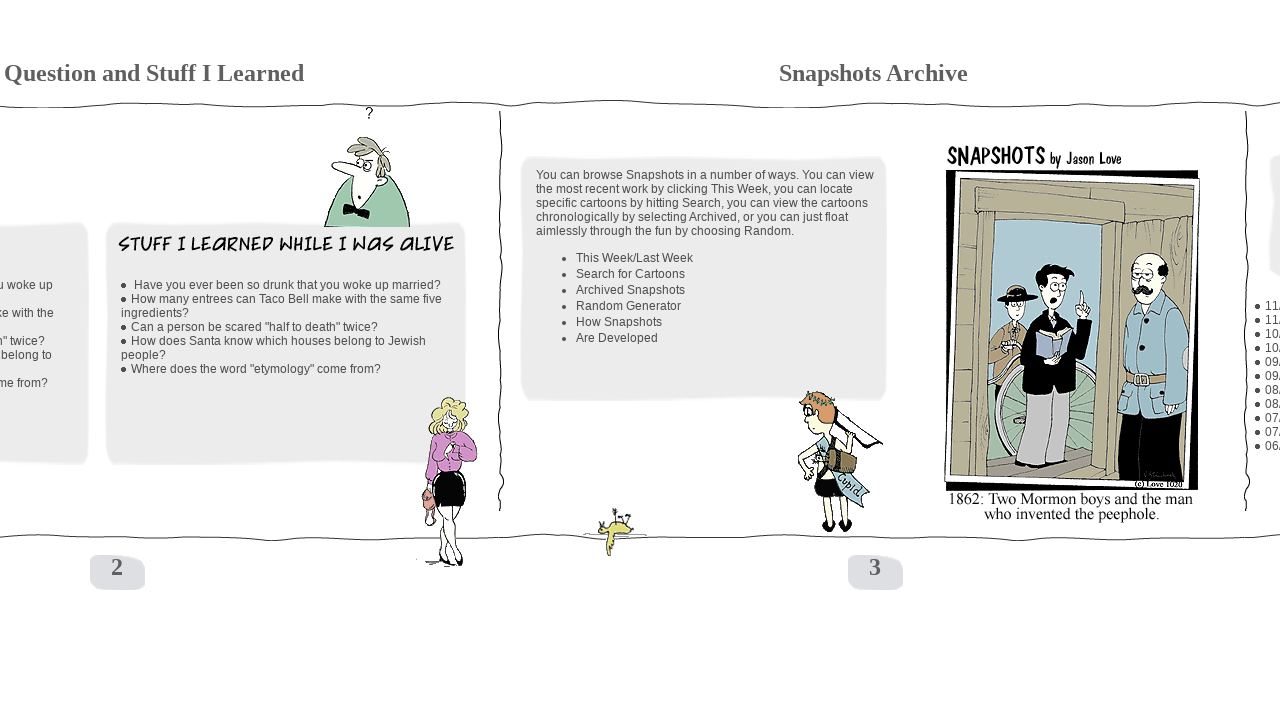